Tests AJAX functionality by clicking a button and waiting for dynamically loaded content ("HELLO!" and "I'm late!") to appear on the page

Starting URL: https://v1.training-support.net/selenium/ajax

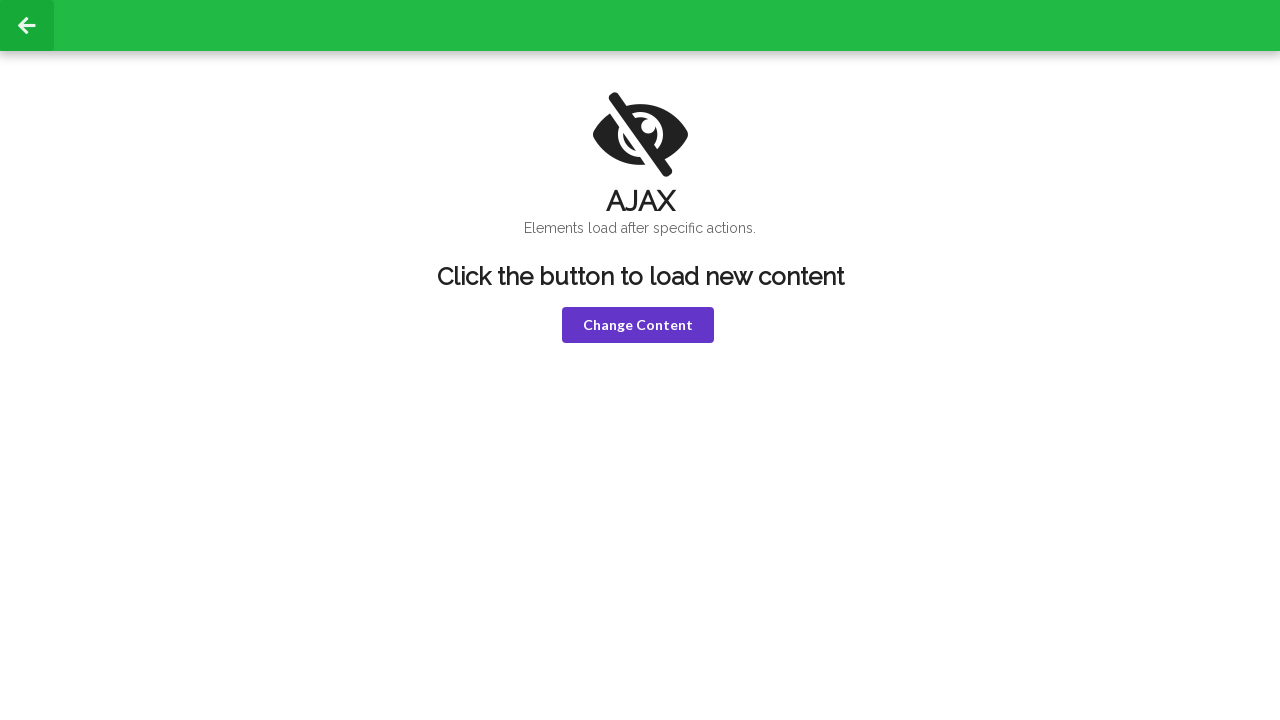

Navigated to AJAX test page
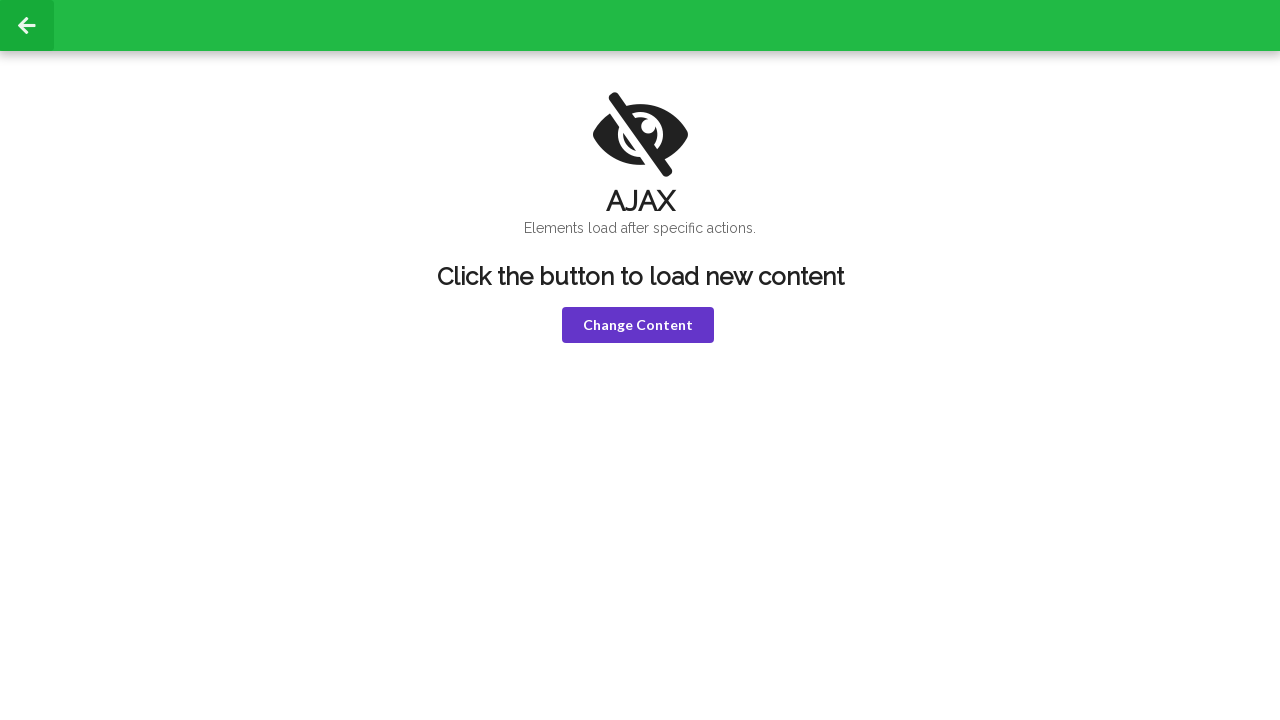

Clicked the 'Change Content' button at (638, 325) on button.violet
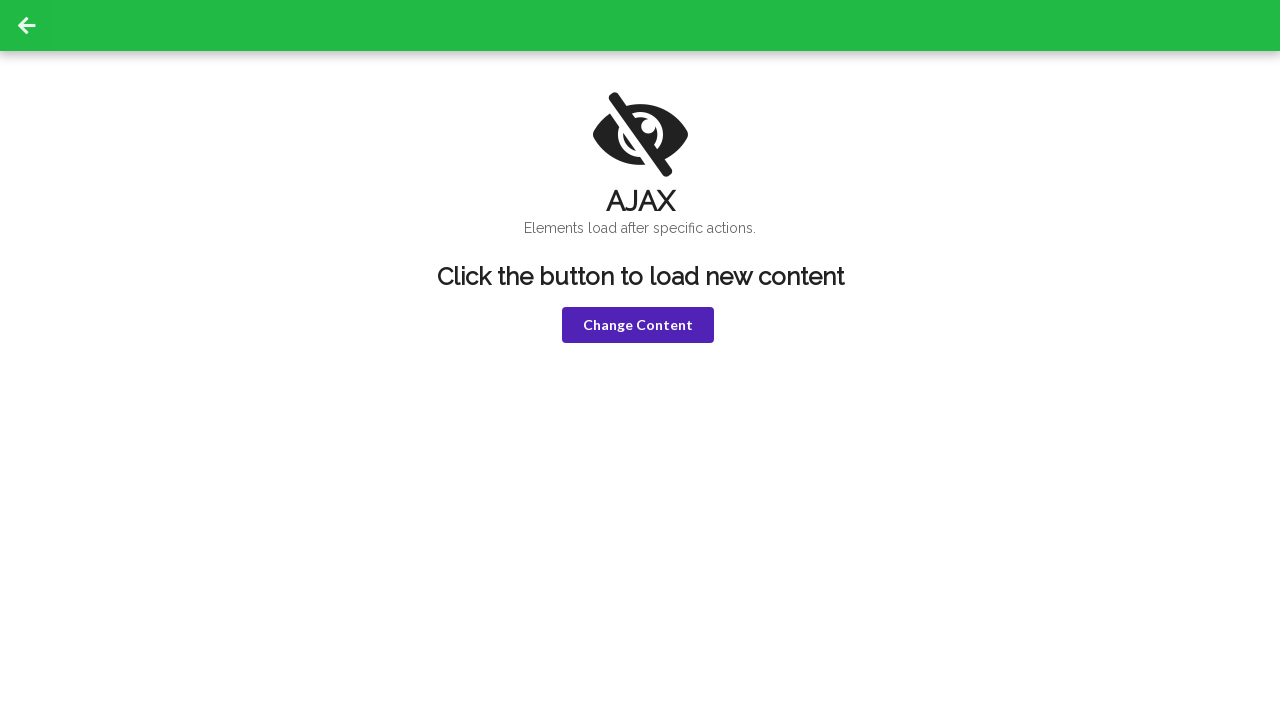

AJAX content loaded: 'HELLO!' text appeared in h1 element
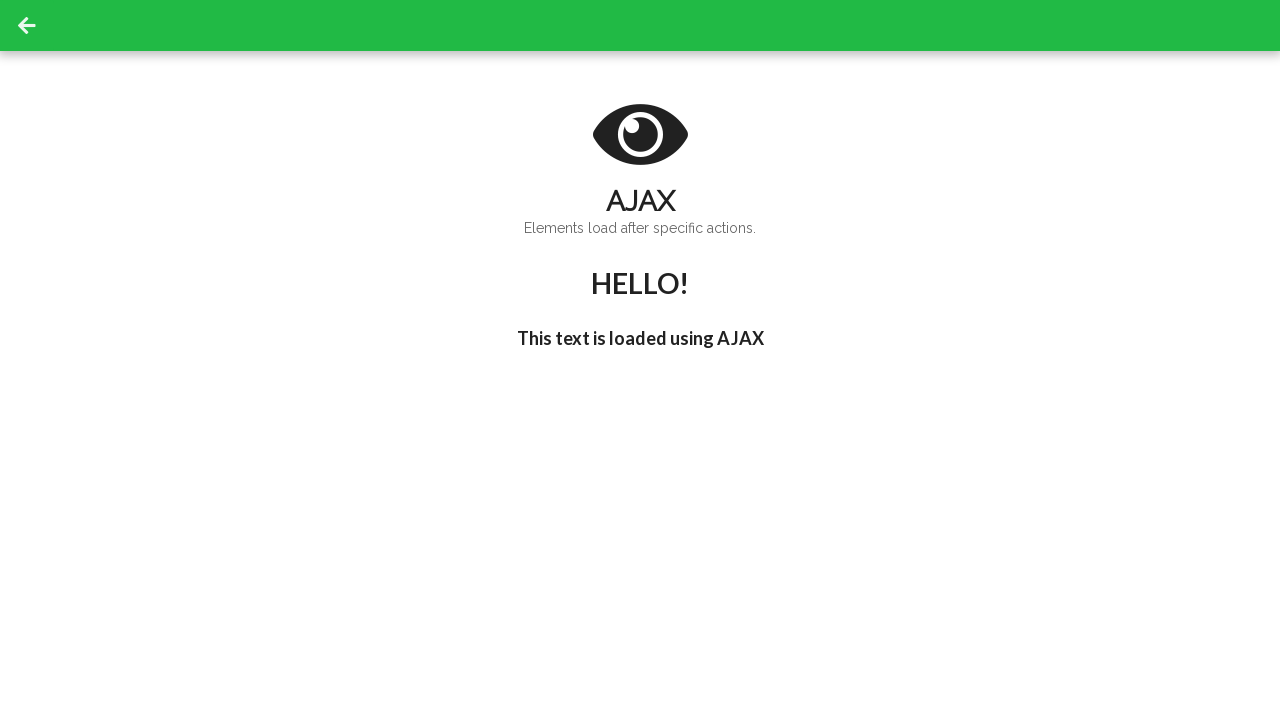

AJAX content fully loaded: "I'm late!" text appeared in h3 element
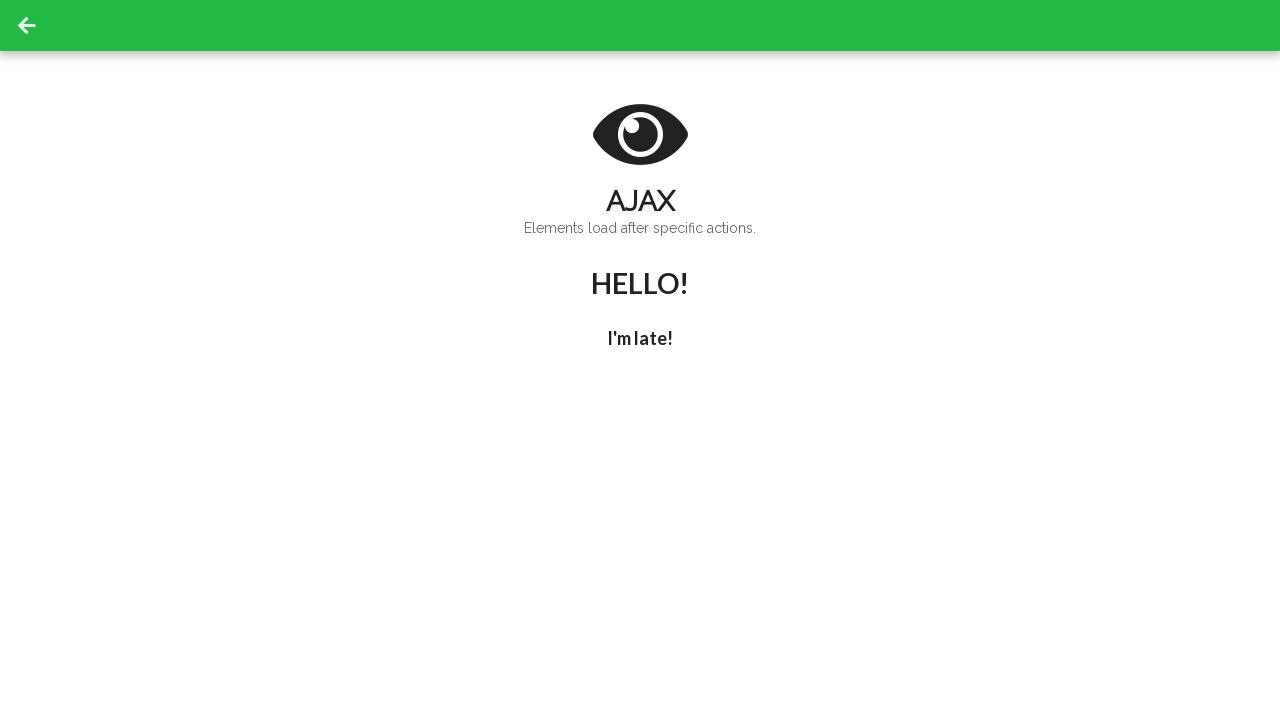

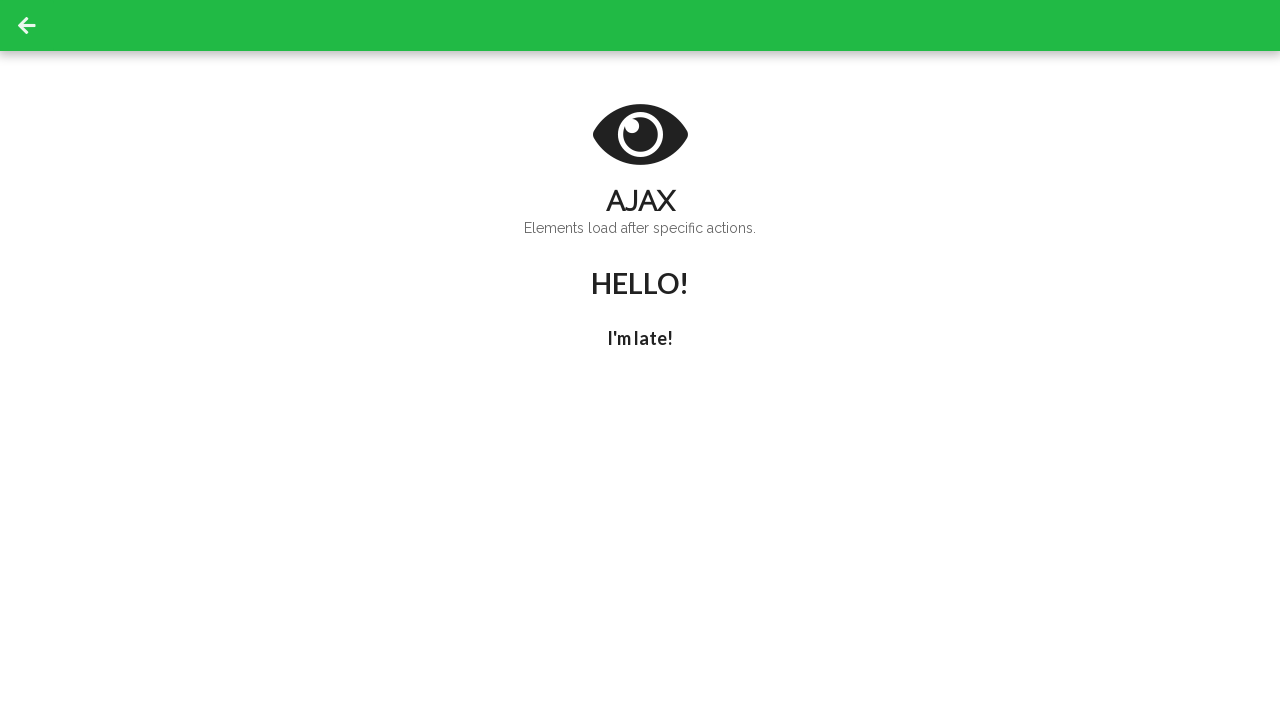